Verifies that the company logo is displayed on the homepage

Starting URL: https://nexasoftware.com/

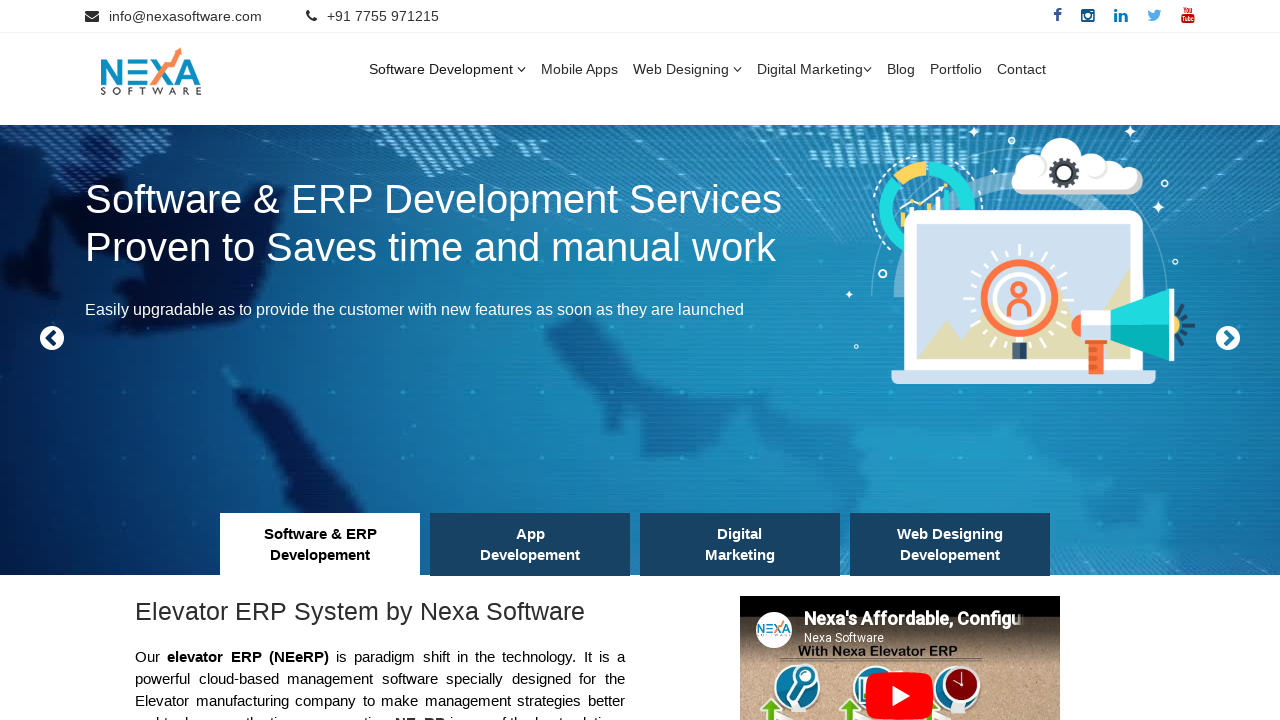

Navigated to Nexa Software homepage
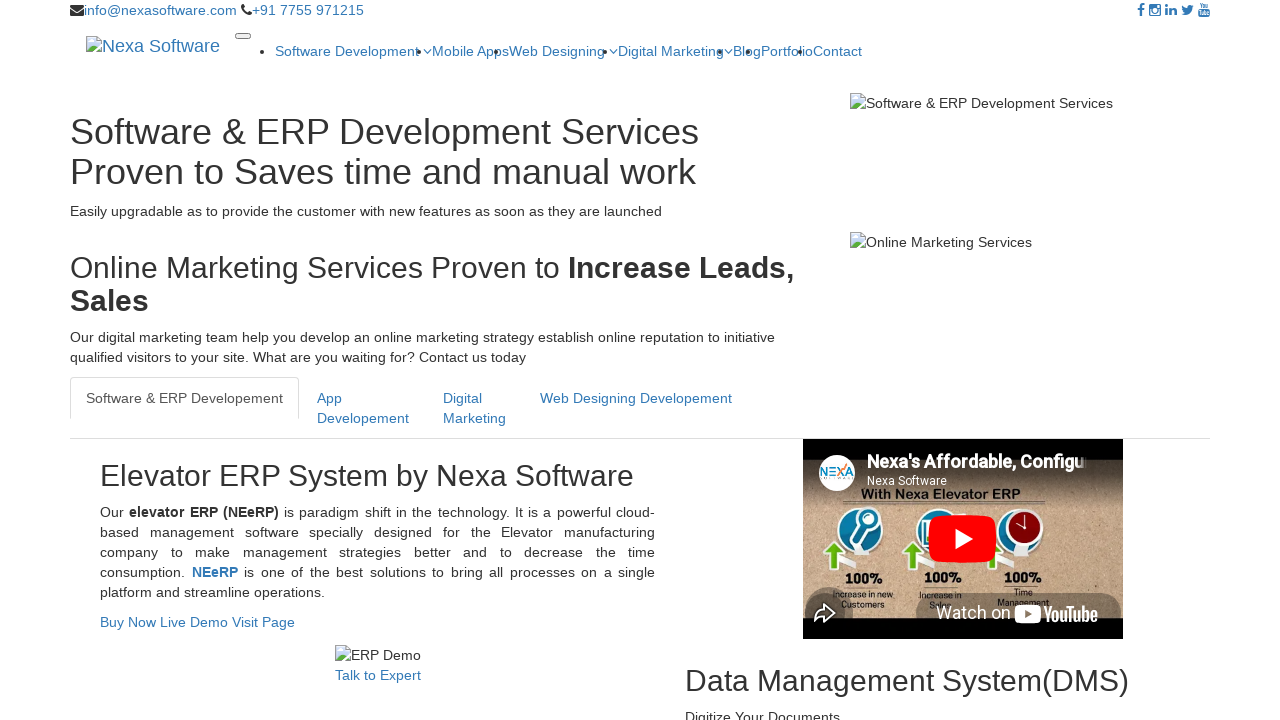

Located company logo element
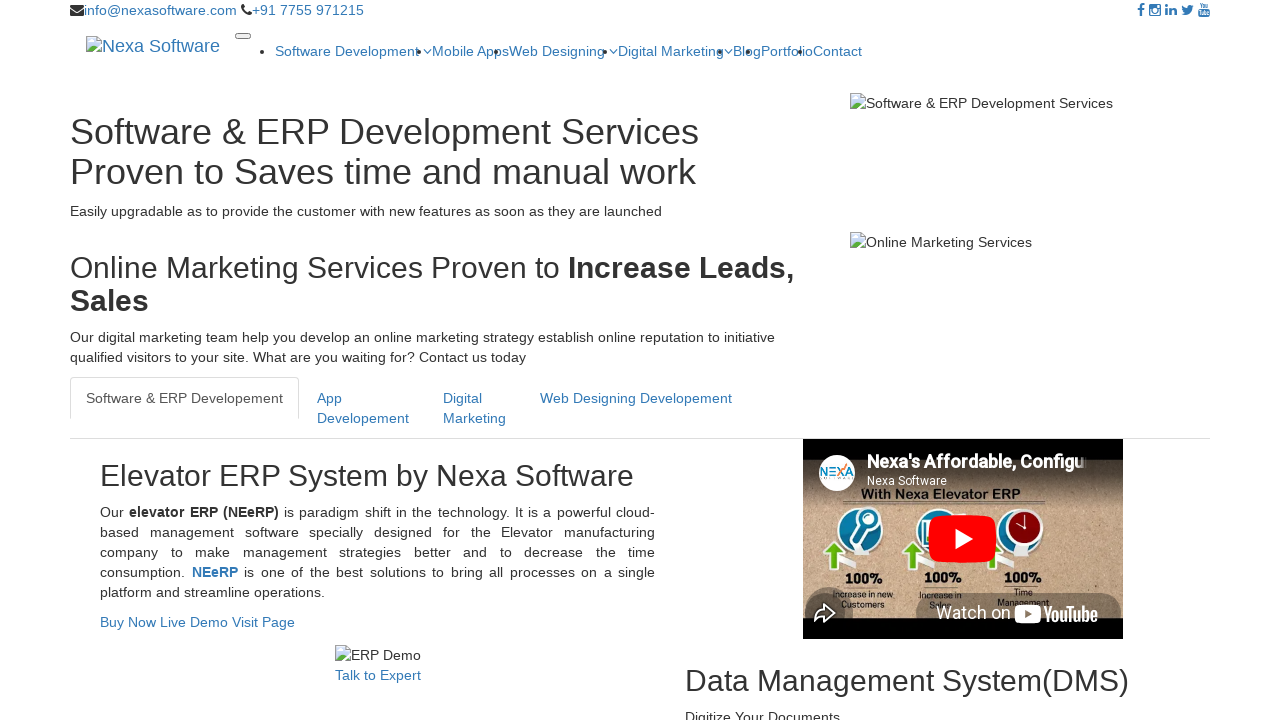

Verified that company logo is displayed on homepage
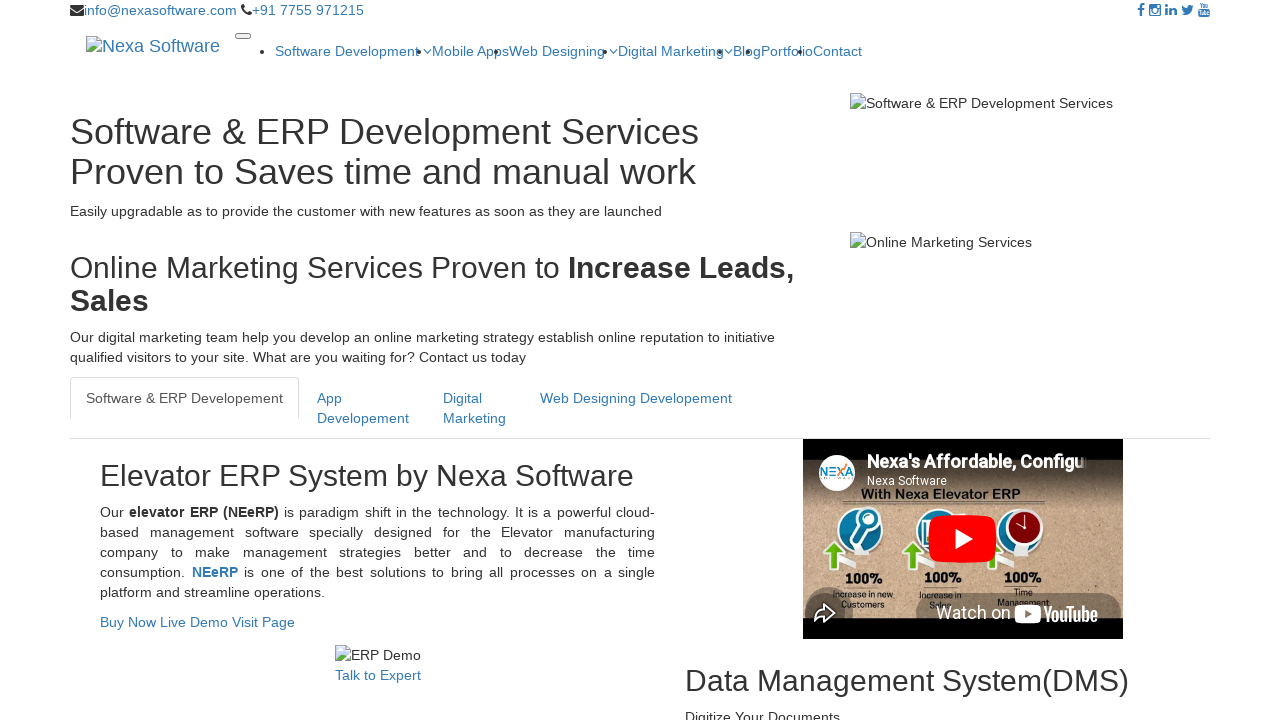

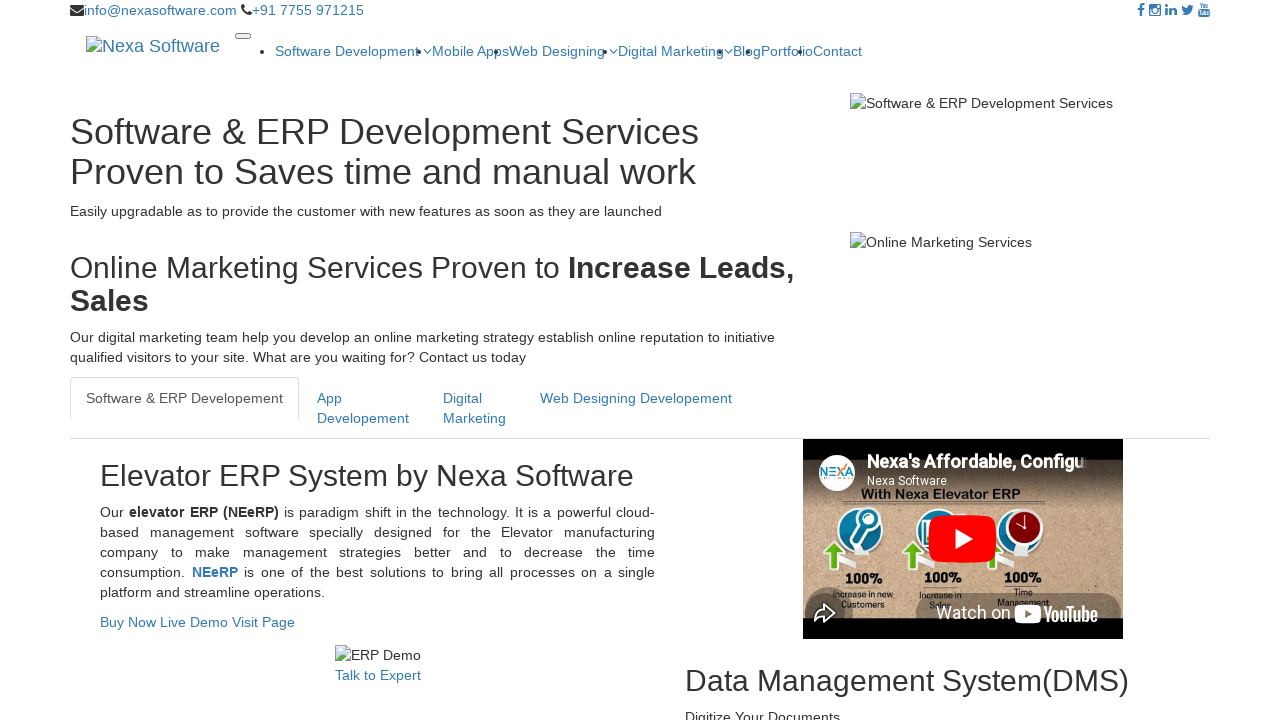